Tests wait functionality by clicking buttons and waiting for elements to become visible or invisible

Starting URL: https://www.leafground.com/waits.xhtml

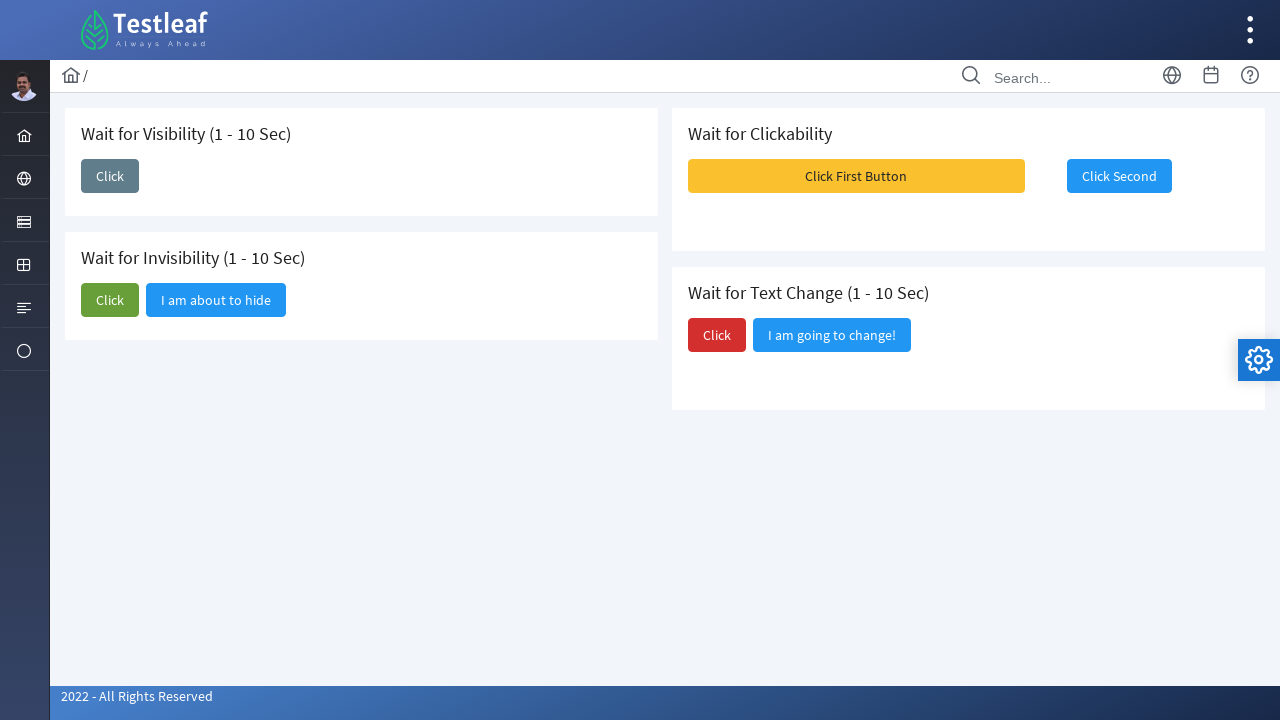

Clicked the first button at (110, 176) on button[name='j_idt87:j_idt89']
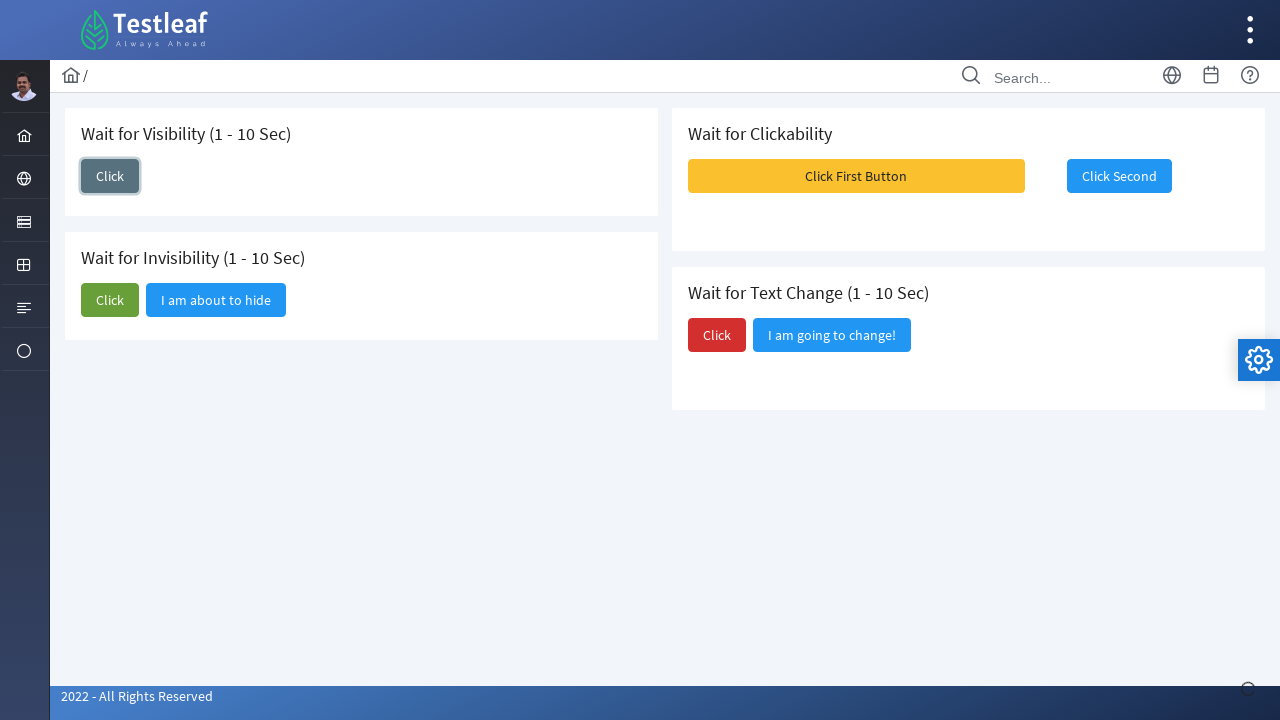

Waited for second button to become visible
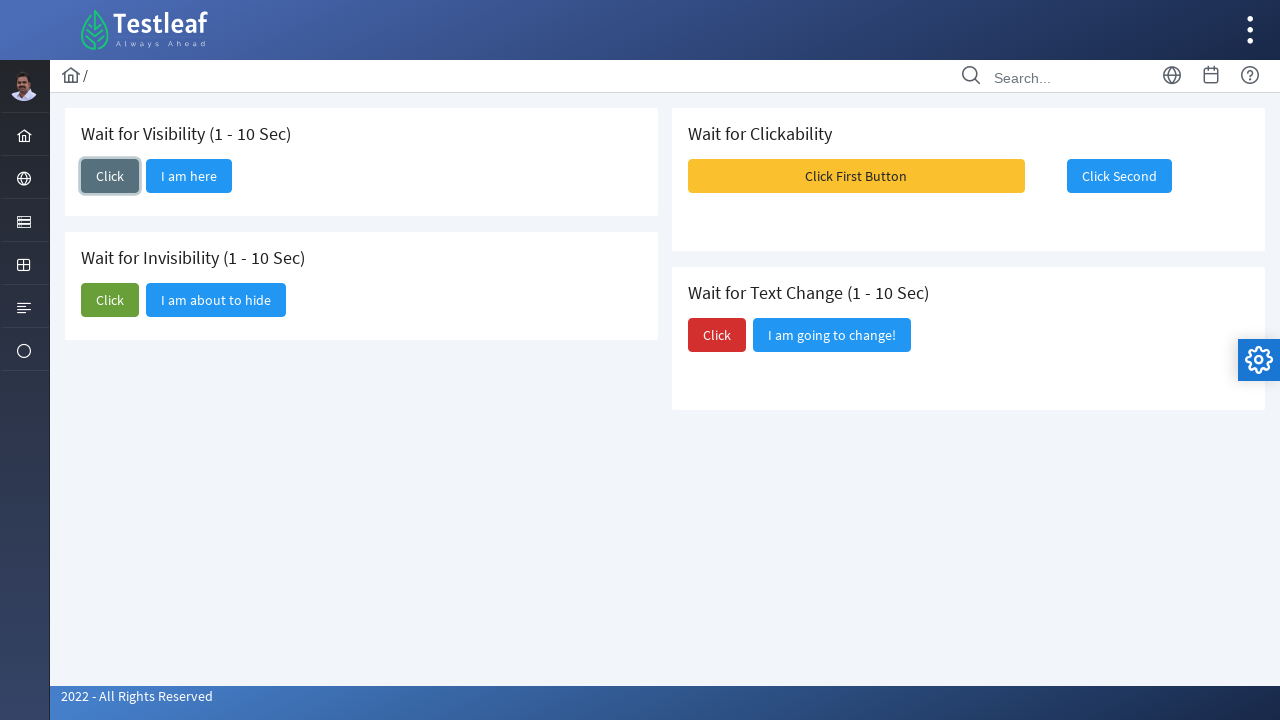

Clicked the second button at (189, 176) on button[name='j_idt87:j_idt90']
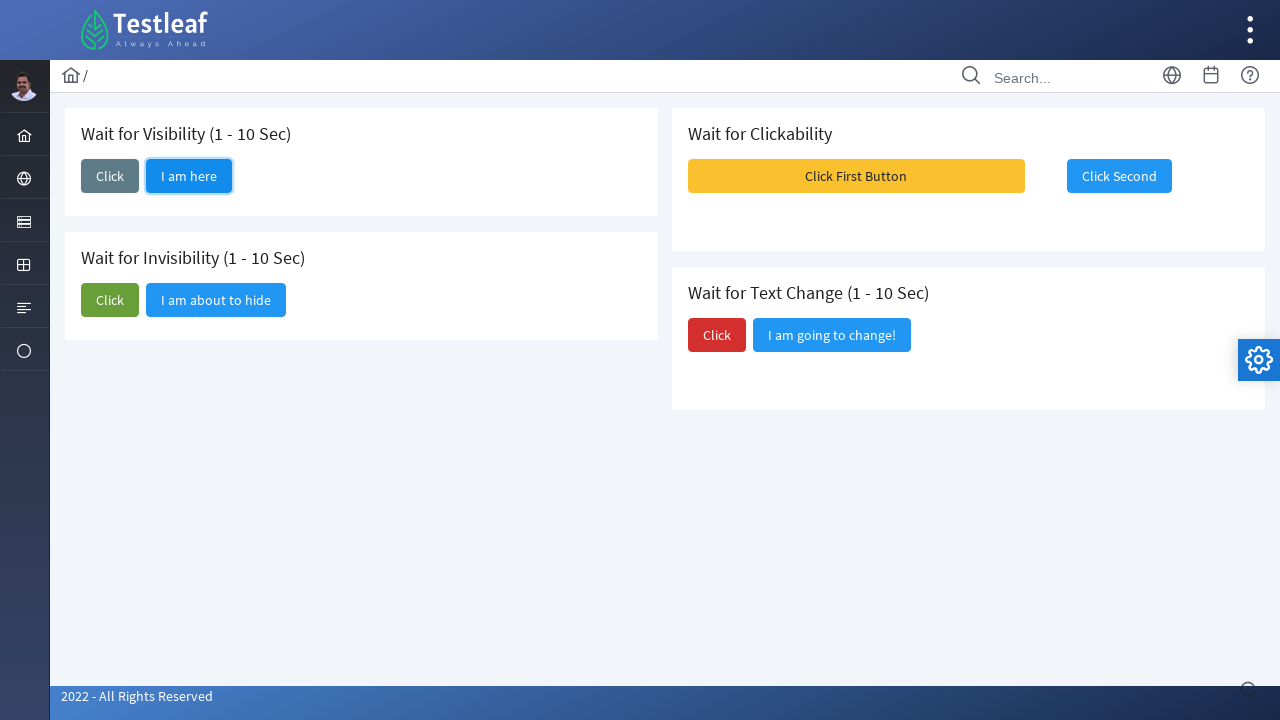

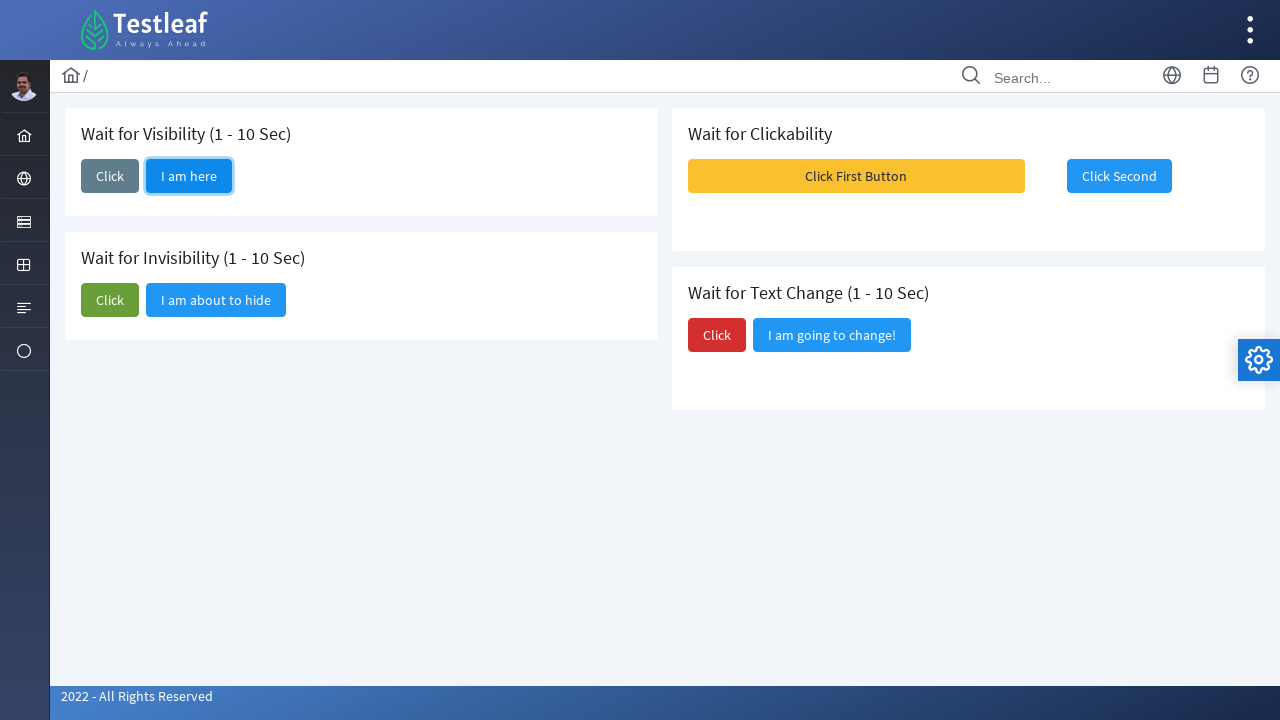